Tests file upload functionality by selecting a file and submitting the upload form

Starting URL: https://practice.expandtesting.com/upload

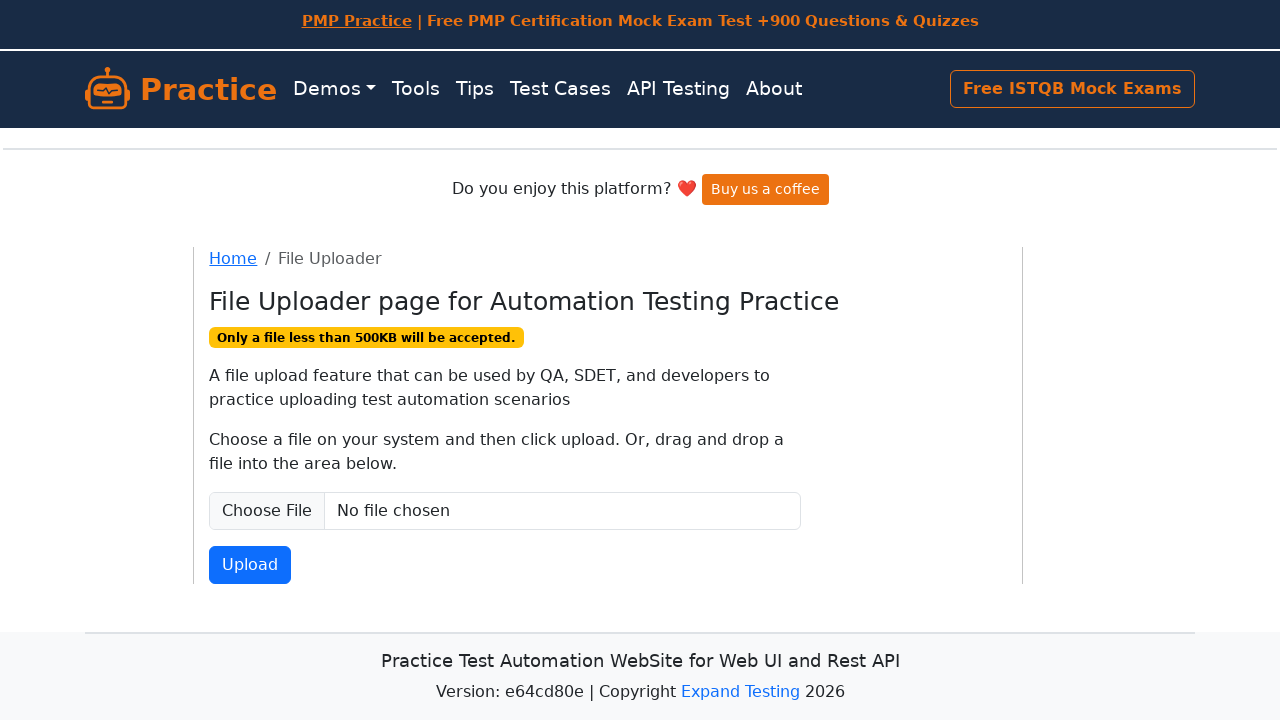

Selected test file for upload
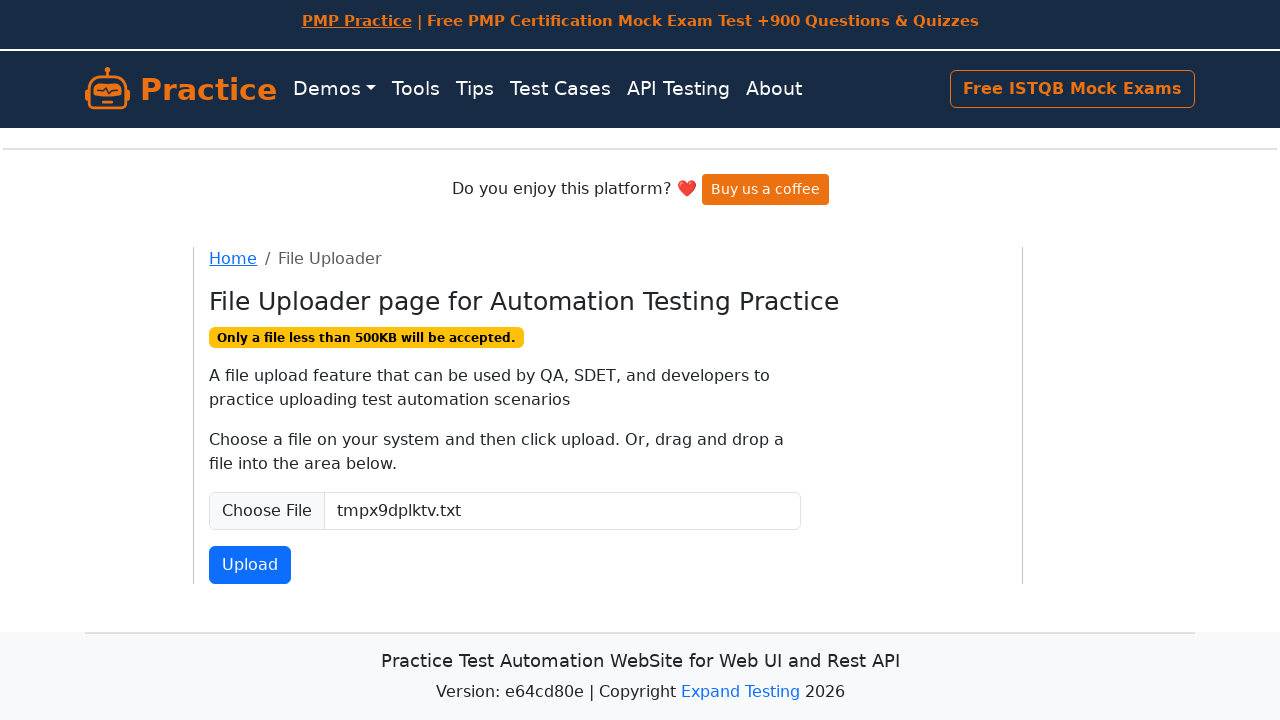

Clicked submit button to upload file at (250, 565) on #fileSubmit
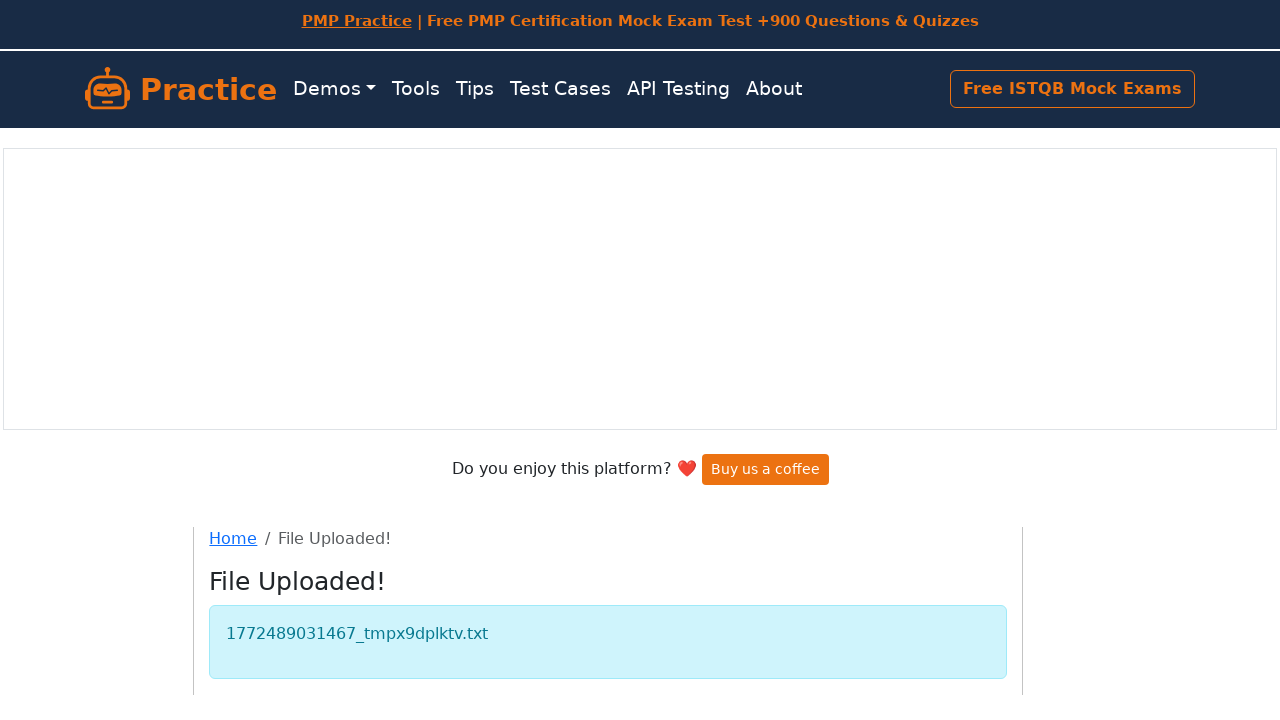

File upload completed successfully
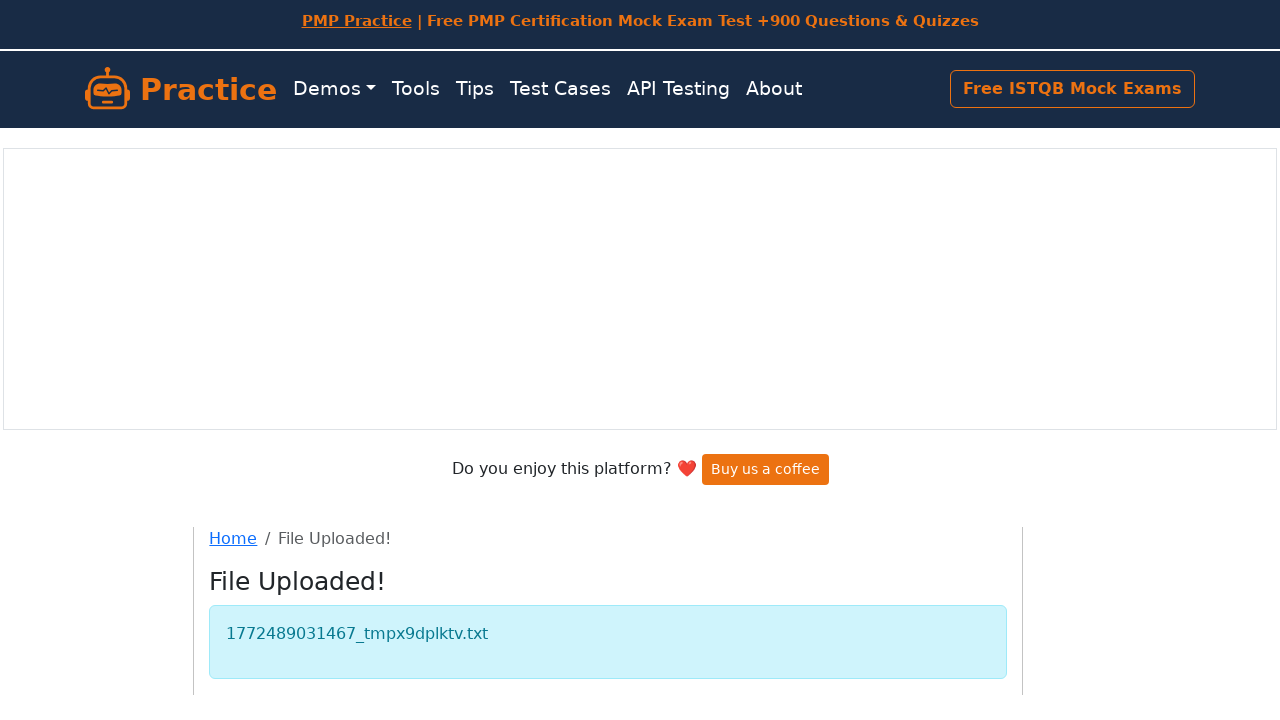

Cleaned up temporary test file
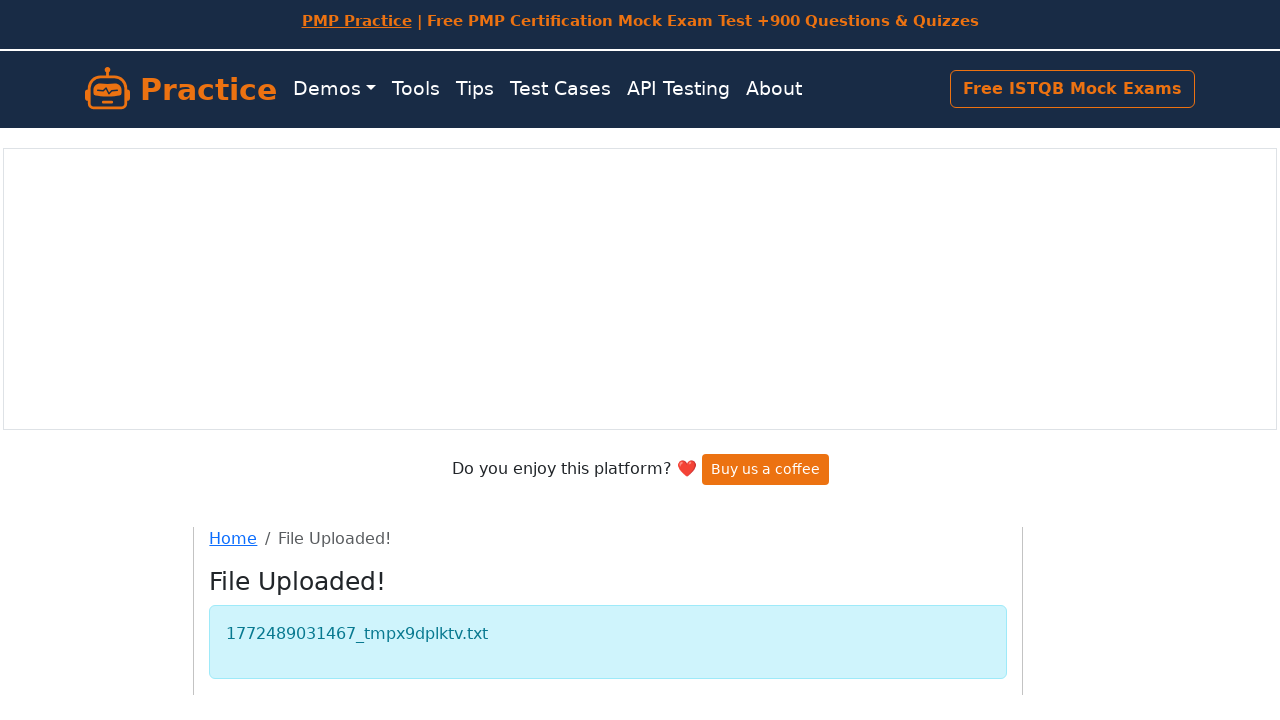

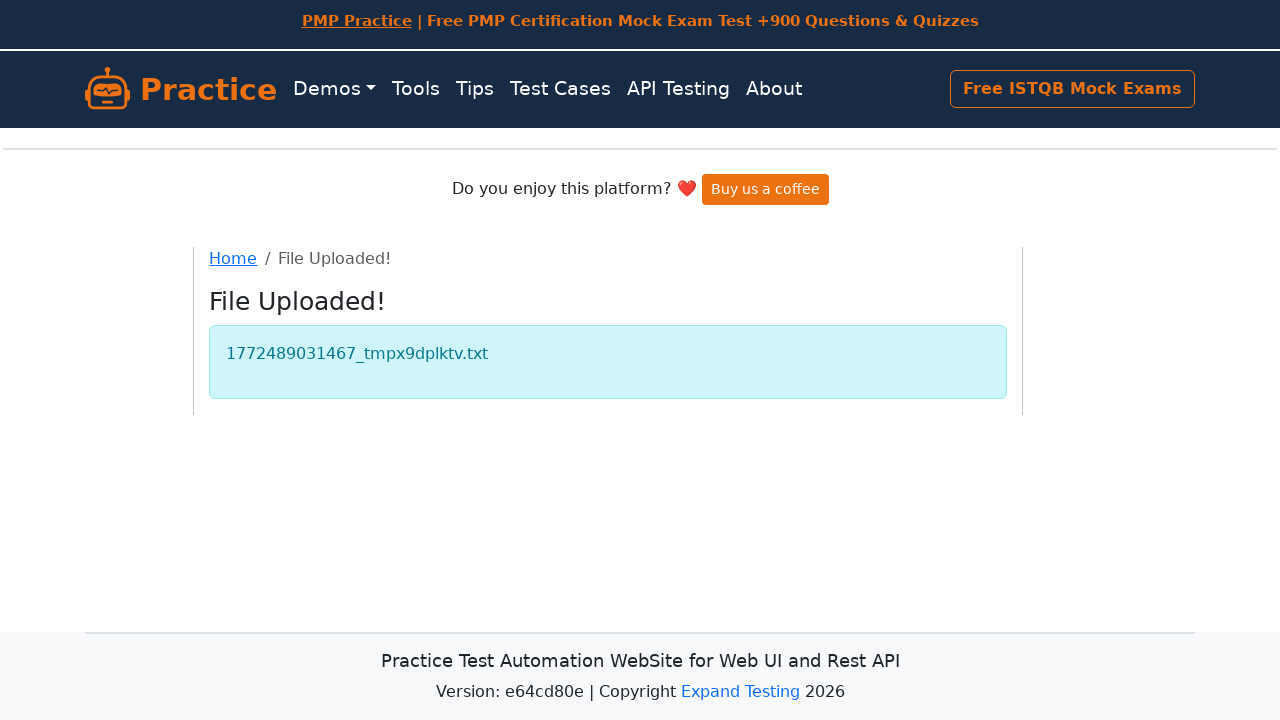